Tests that checking all todos individually marks the toggle-all checkbox as checked

Starting URL: http://backbonejs.org/examples/todos/

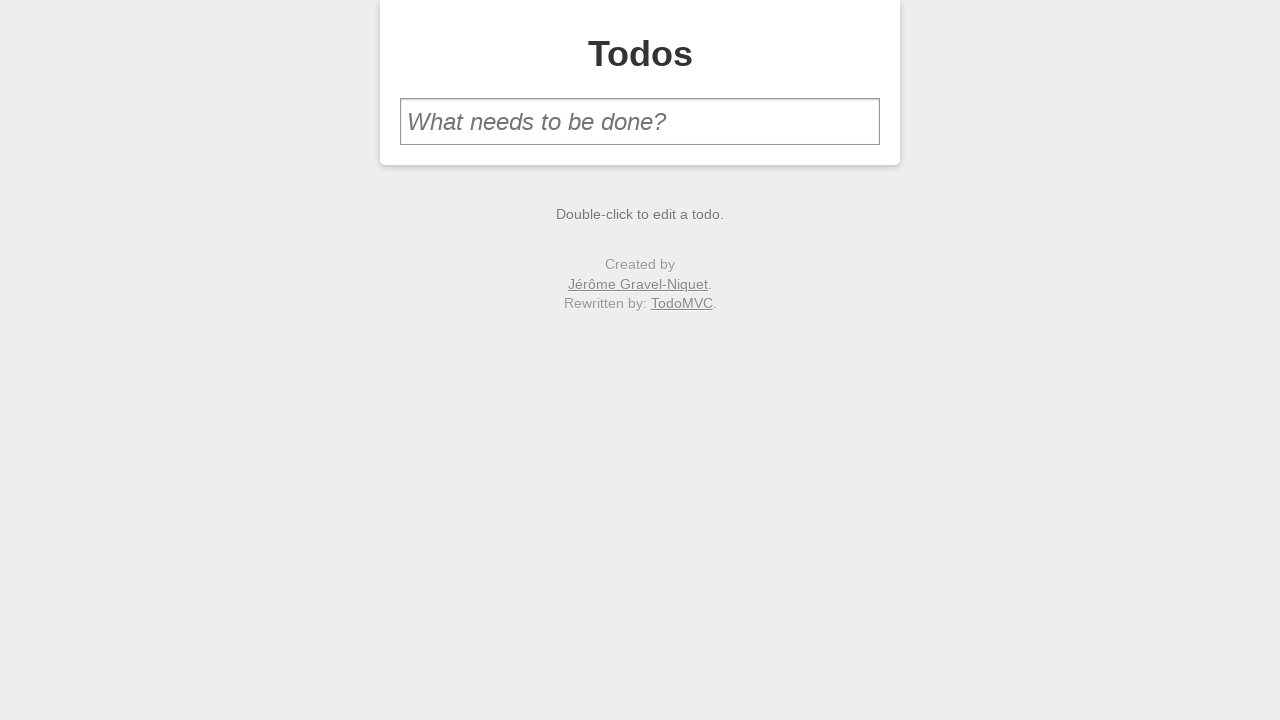

Filled new todo input with 'one' on #new-todo
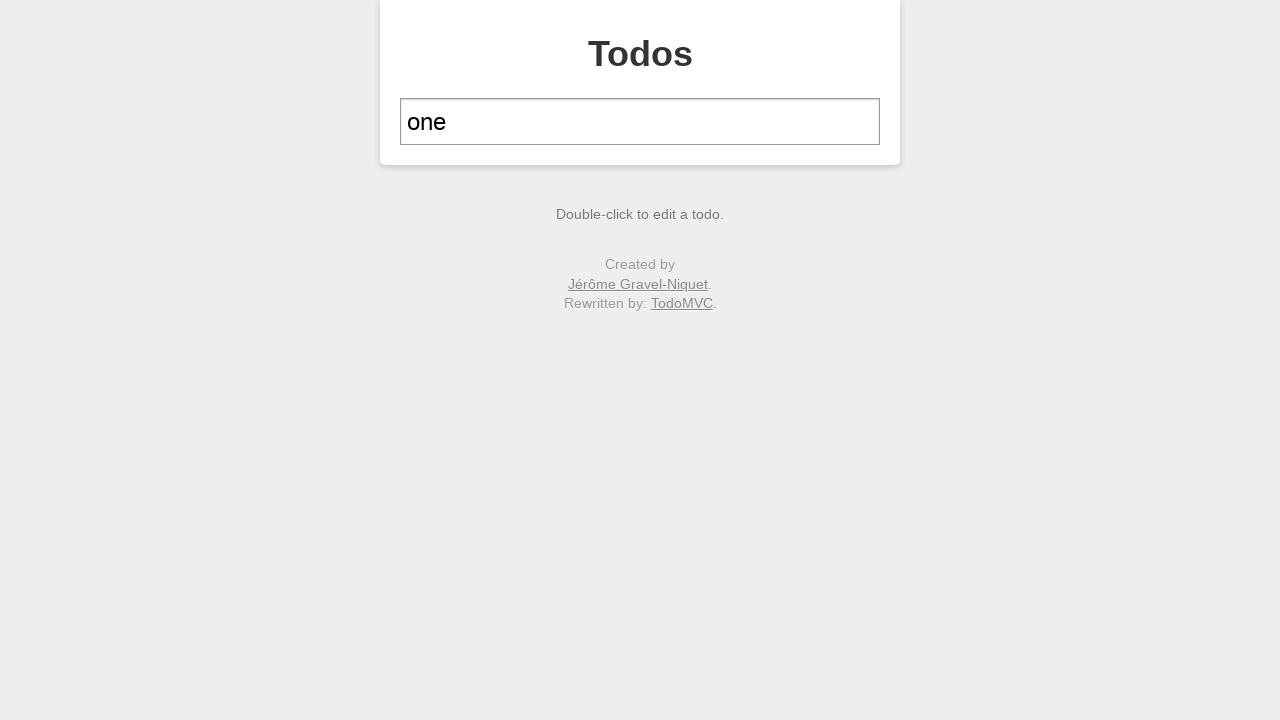

Pressed Enter to add first todo on #new-todo
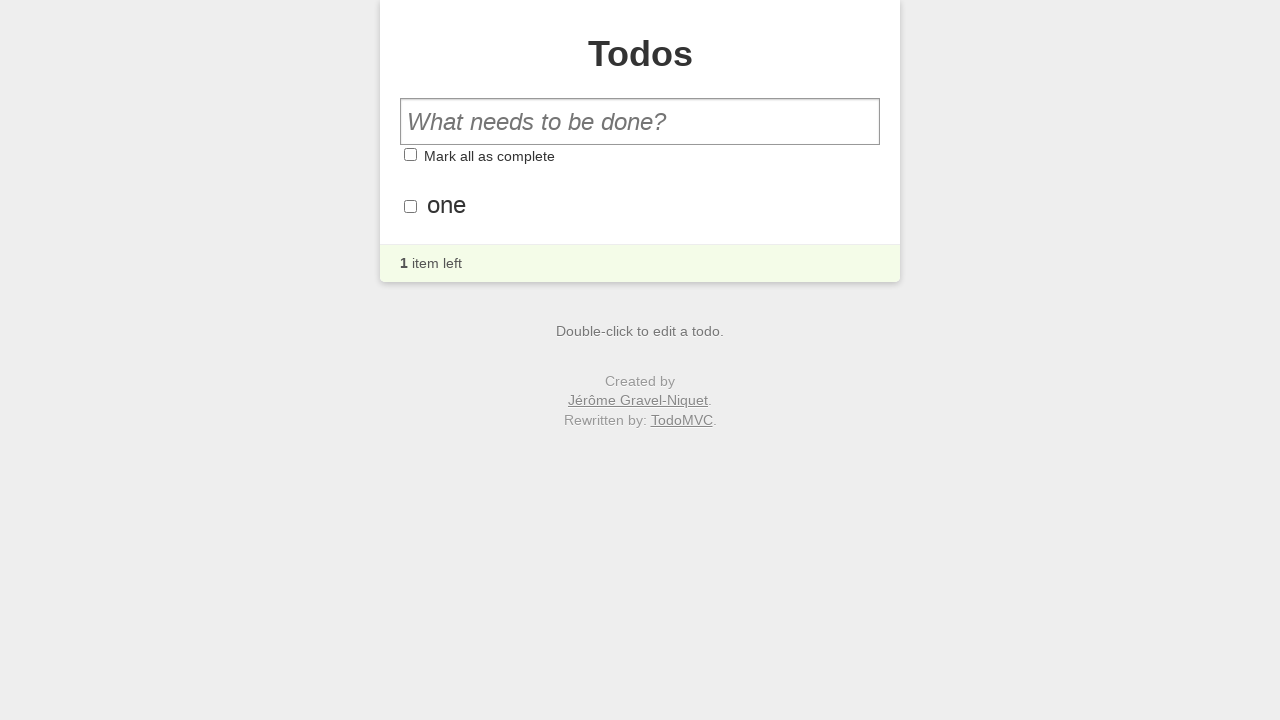

Filled new todo input with 'two' on #new-todo
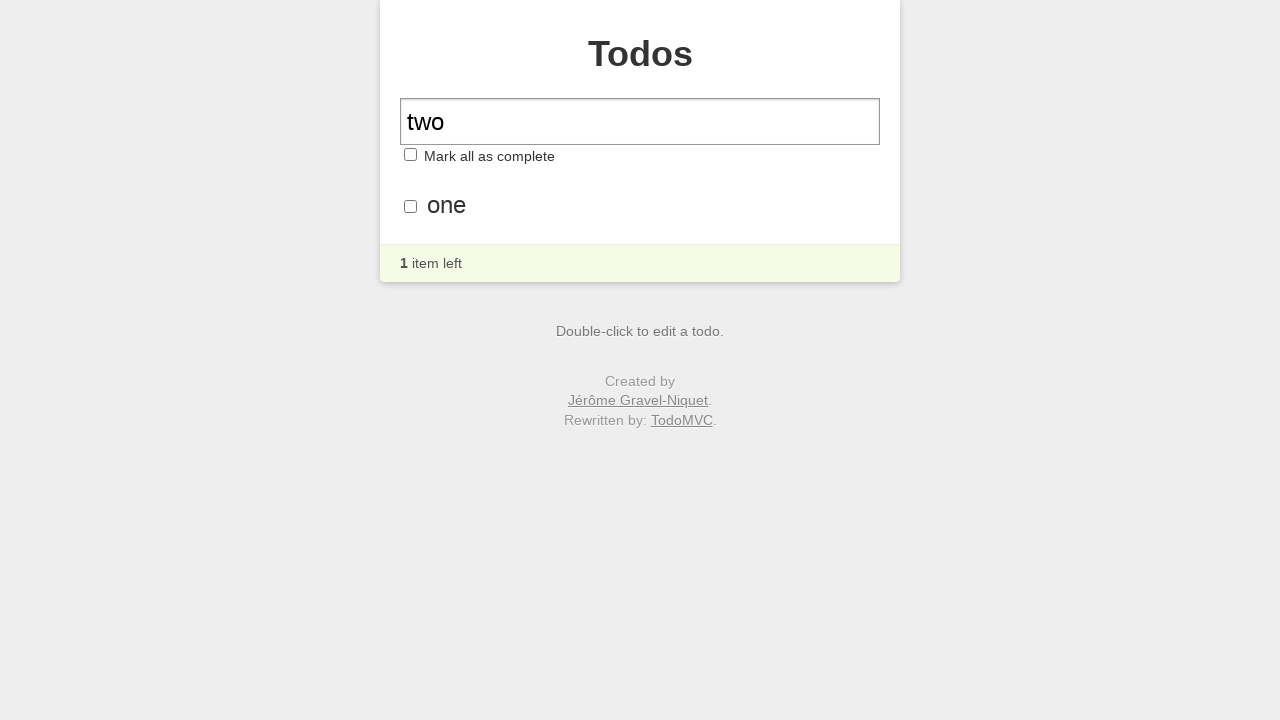

Pressed Enter to add second todo on #new-todo
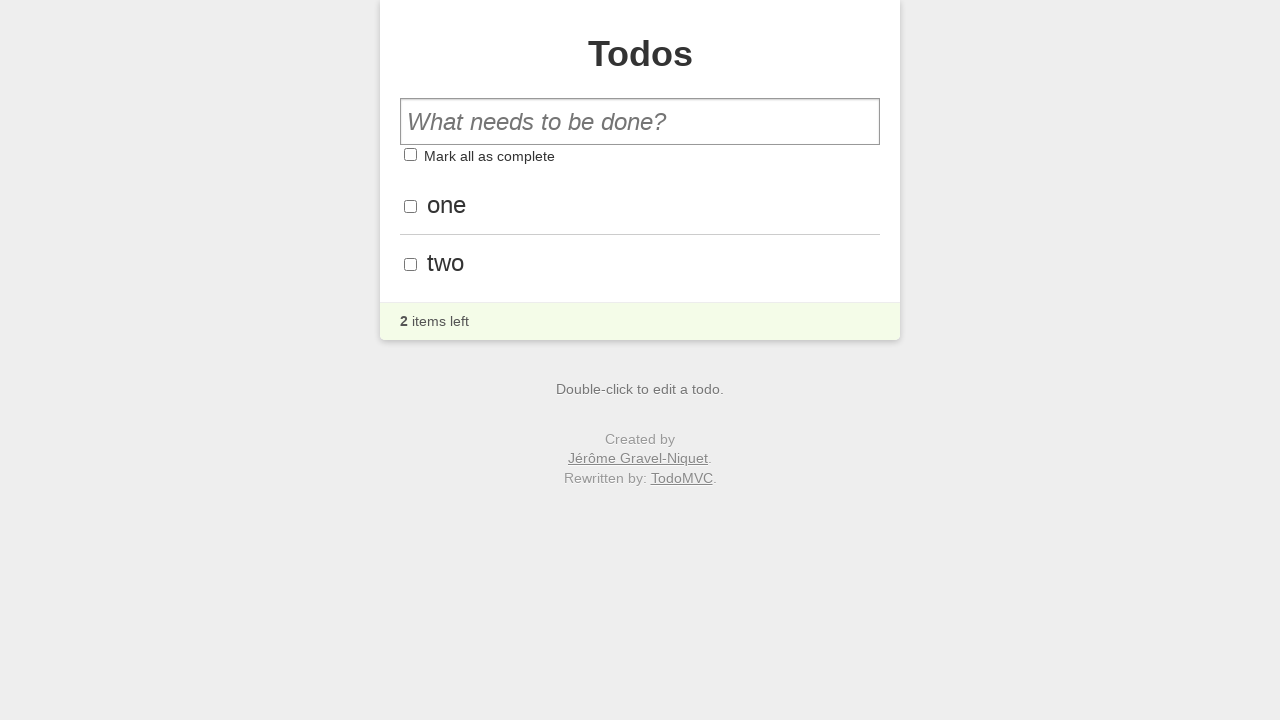

Waited for both todos to appear in the list
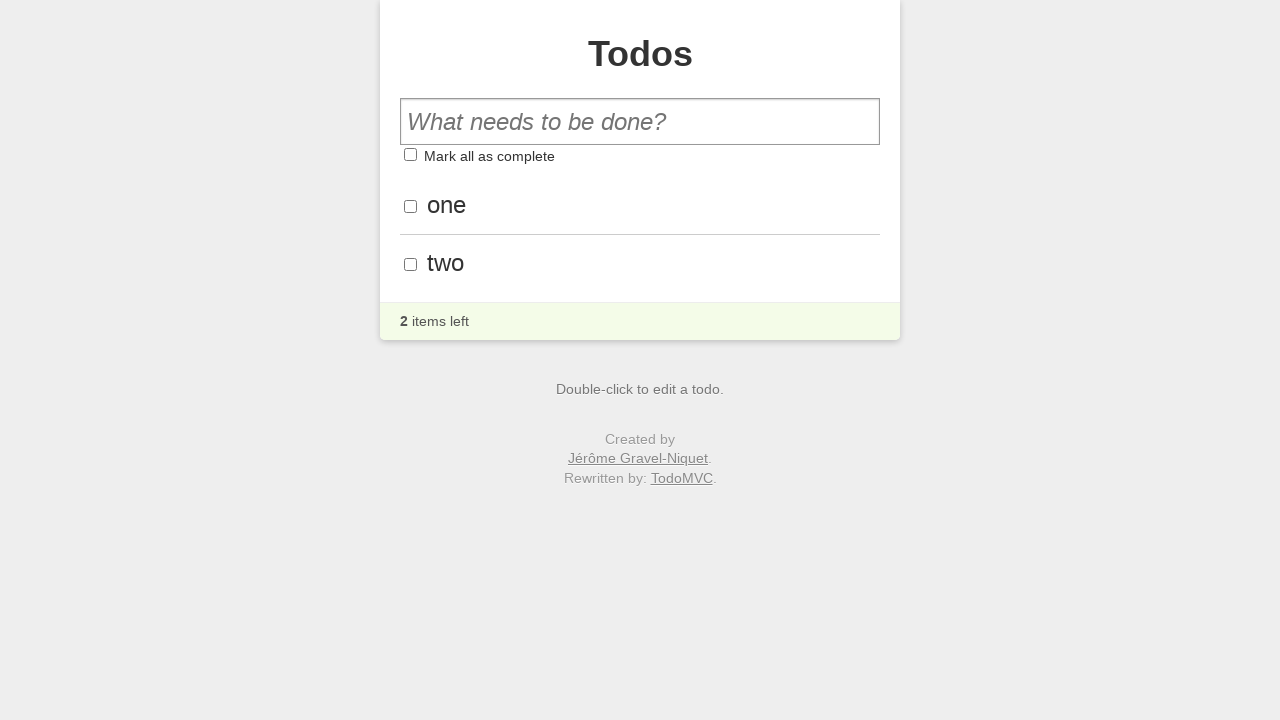

Clicked checkbox for first todo at (410, 206) on #todo-list li:nth-child(1) .toggle
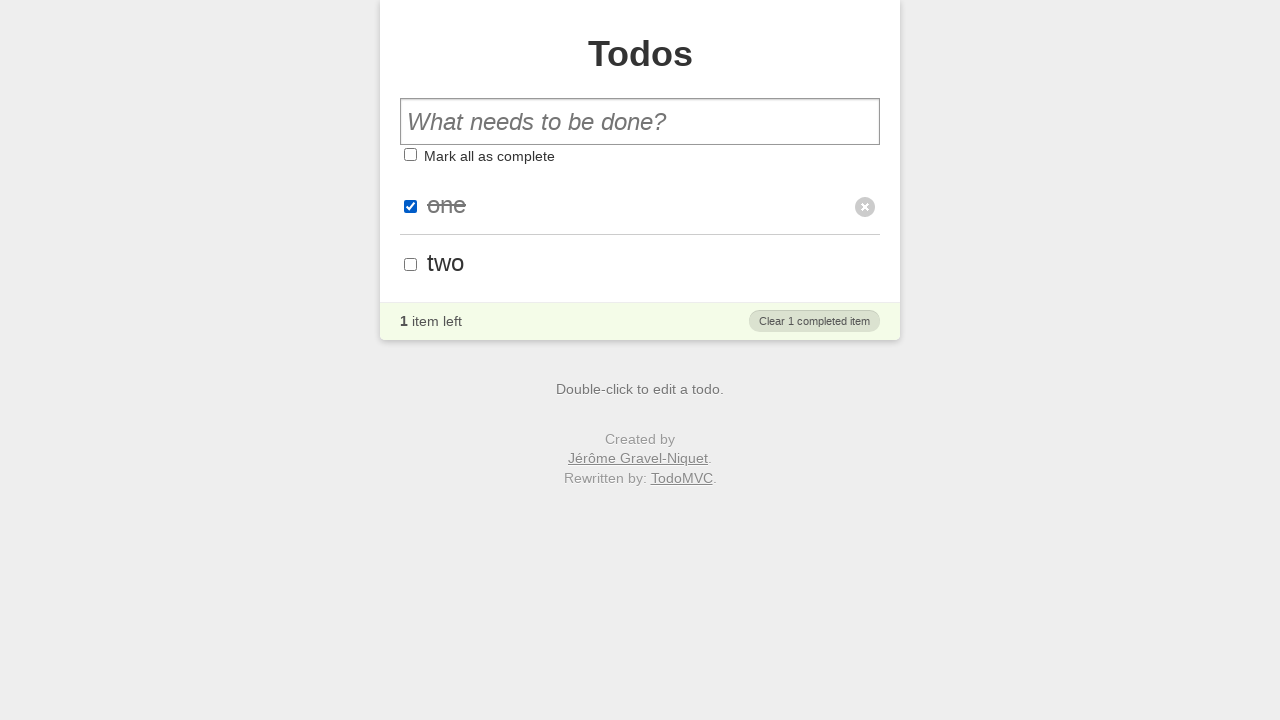

Clicked checkbox for second todo - toggle-all should now be marked as checked at (410, 264) on #todo-list li:nth-child(2) .toggle
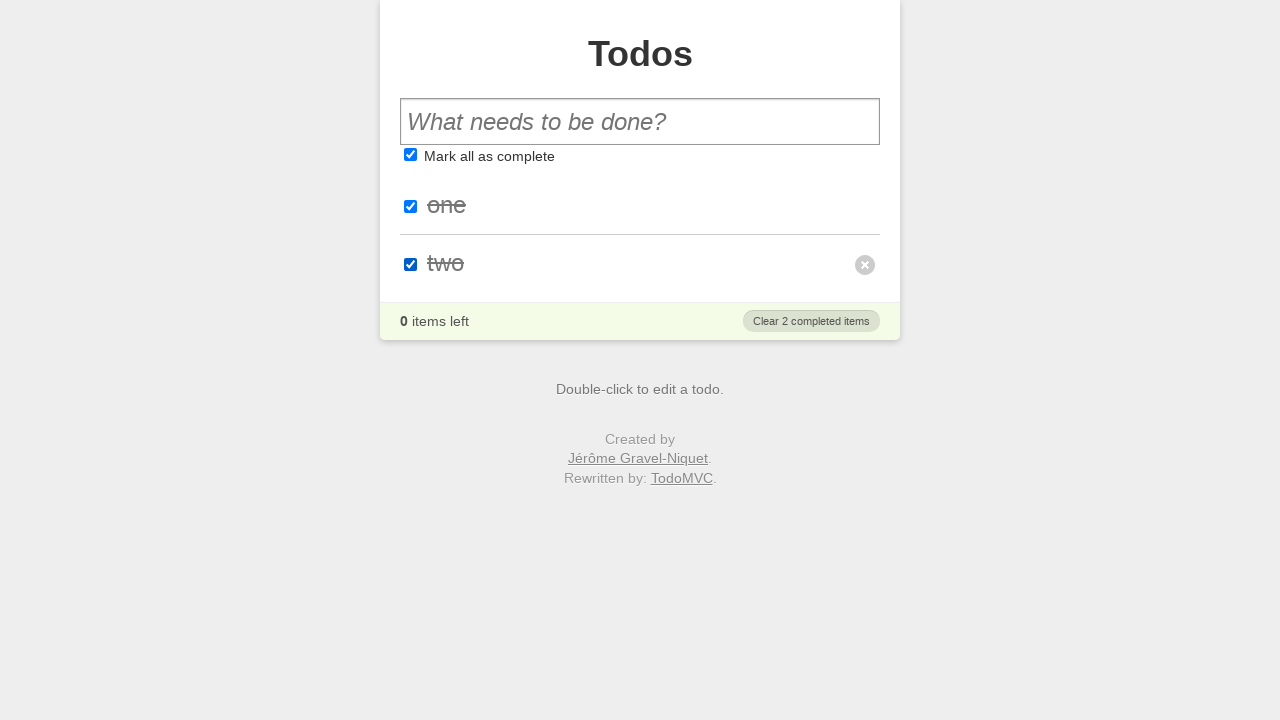

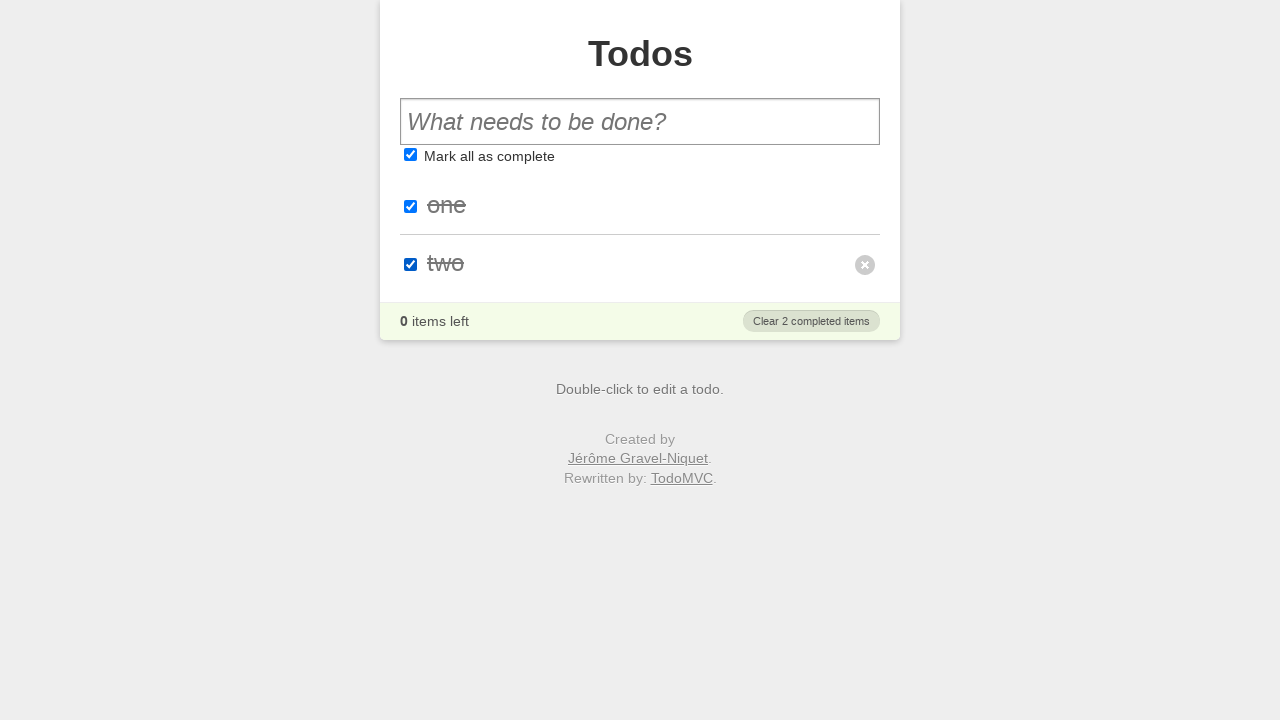